Tests calculator addition operations with single, double, triple, and four digit values

Starting URL: https://www.webcargonet.com/qa-calc/

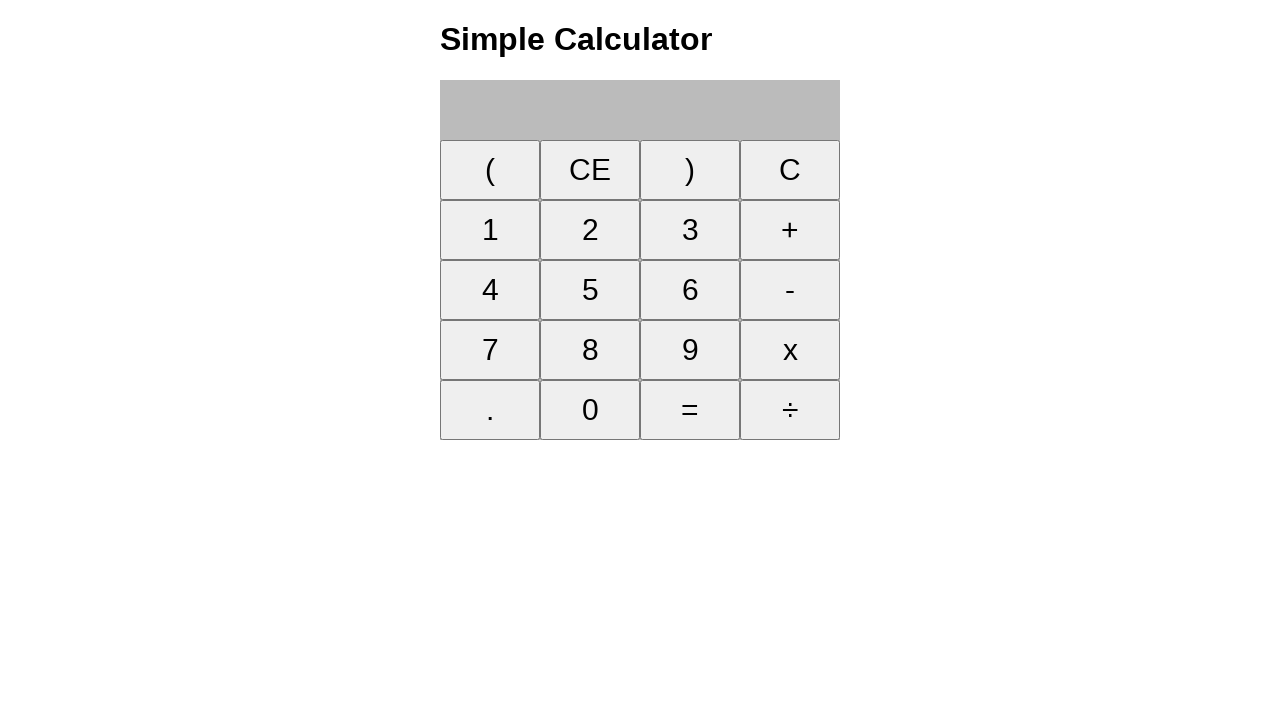

Clicked button '1' for single digit addition test at (490, 230) on button:has-text('1')
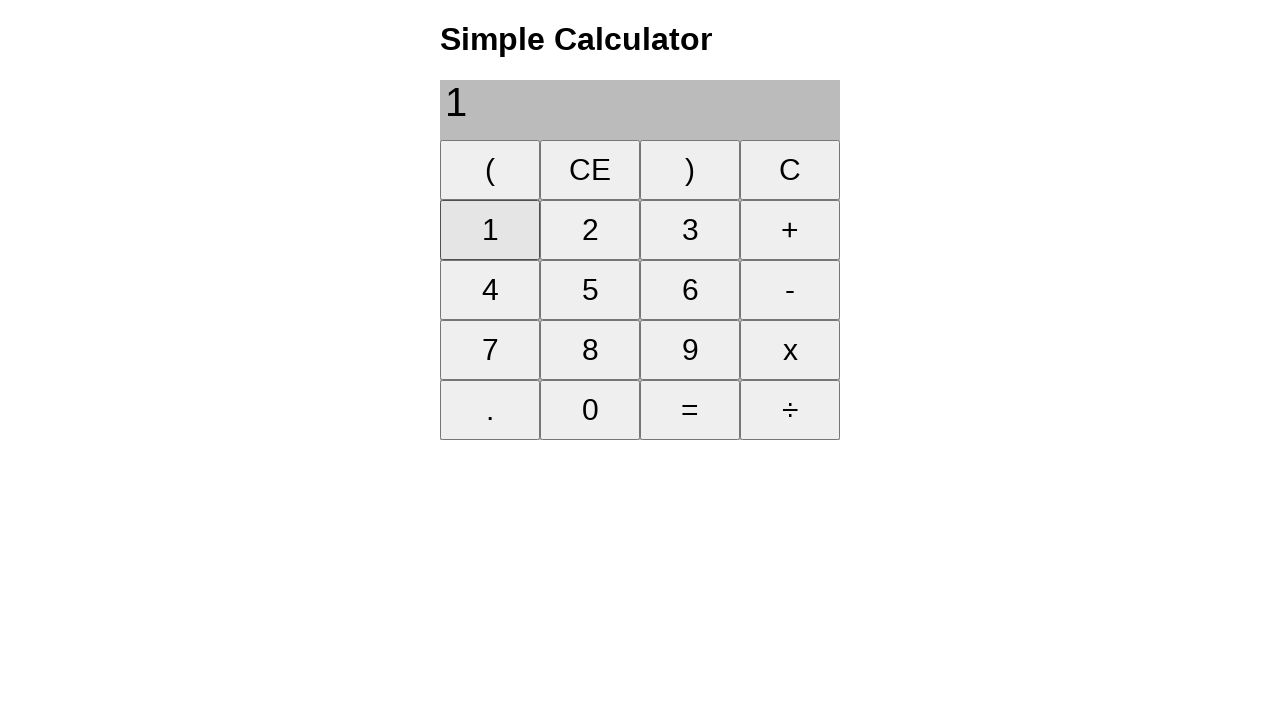

Clicked '+' operator button at (790, 230) on button:has-text('+')
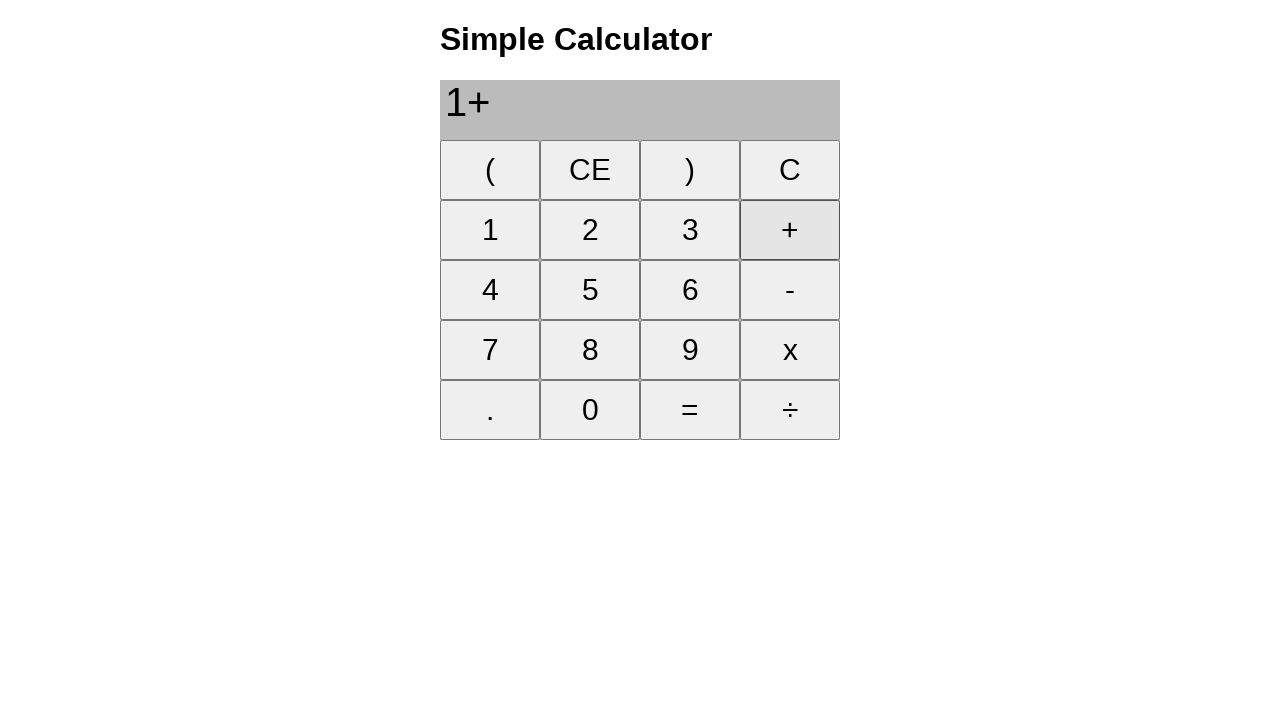

Clicked button '8' at (590, 350) on button:has-text('8')
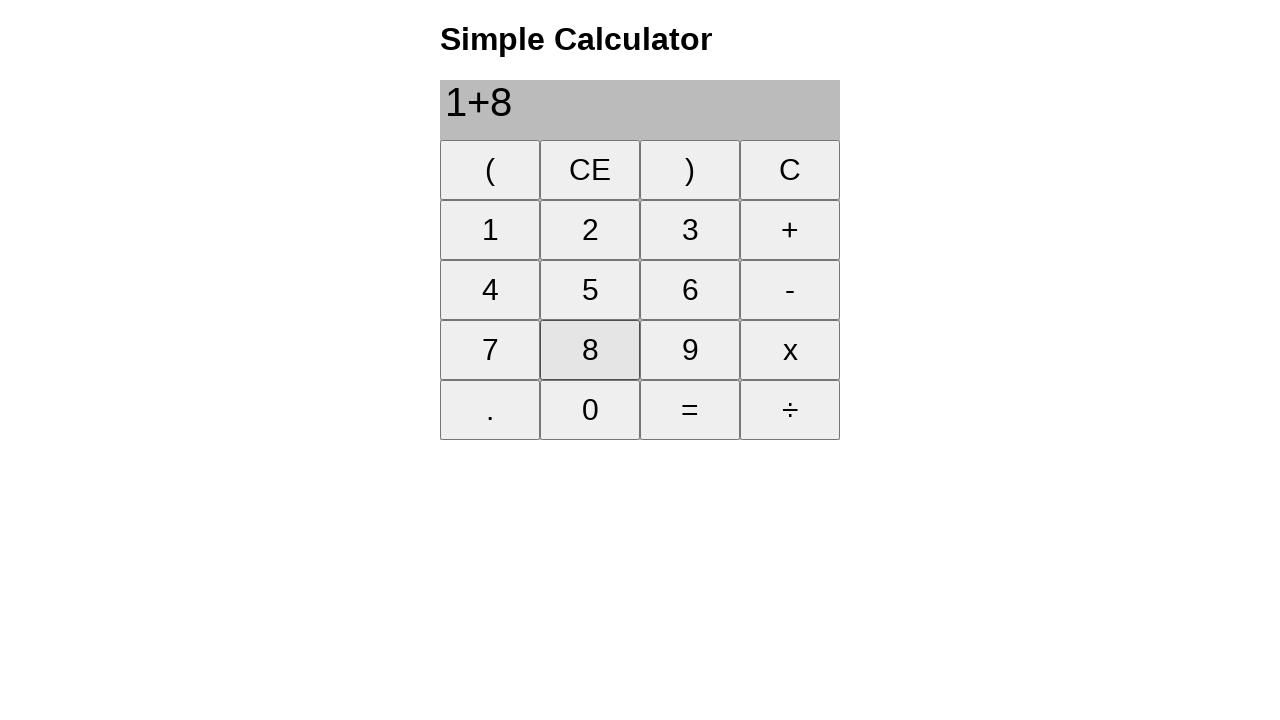

Clicked '=' button to complete single digit addition (1 + 8 = 9) at (690, 410) on button:has-text('=')
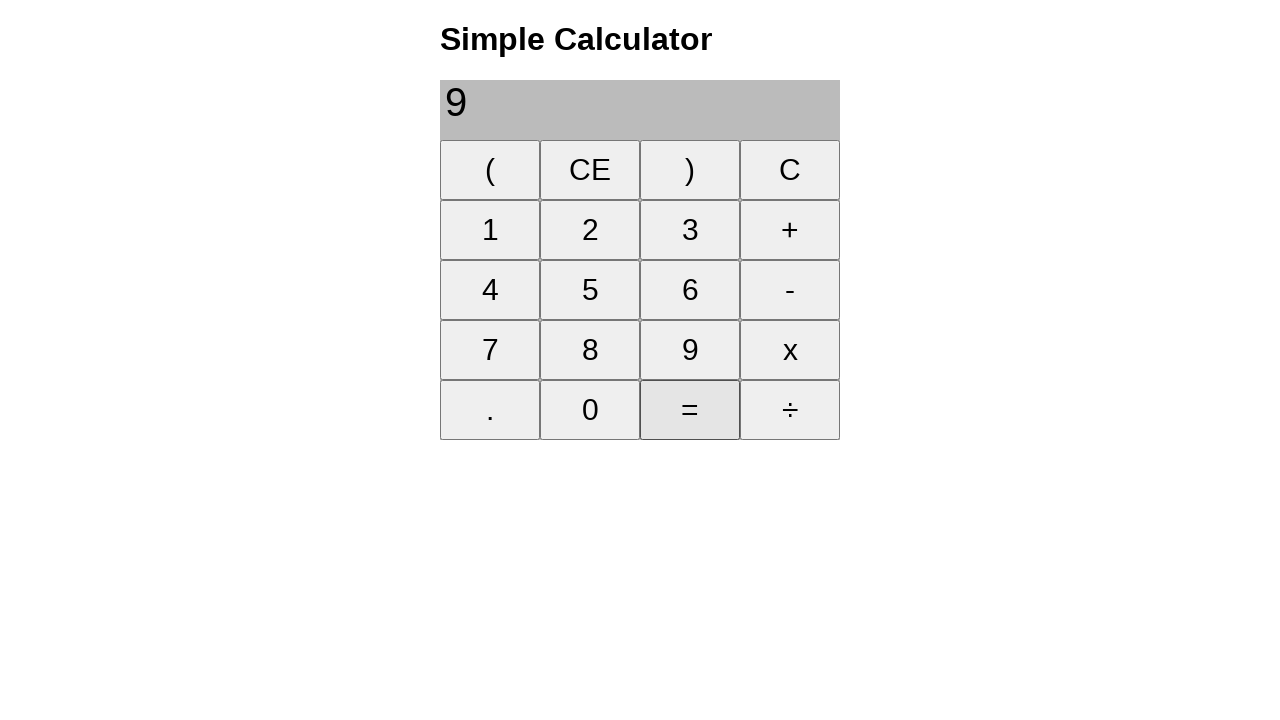

Clicked 'C' button to clear calculator for double digit test at (590, 170) on button:has-text('C')
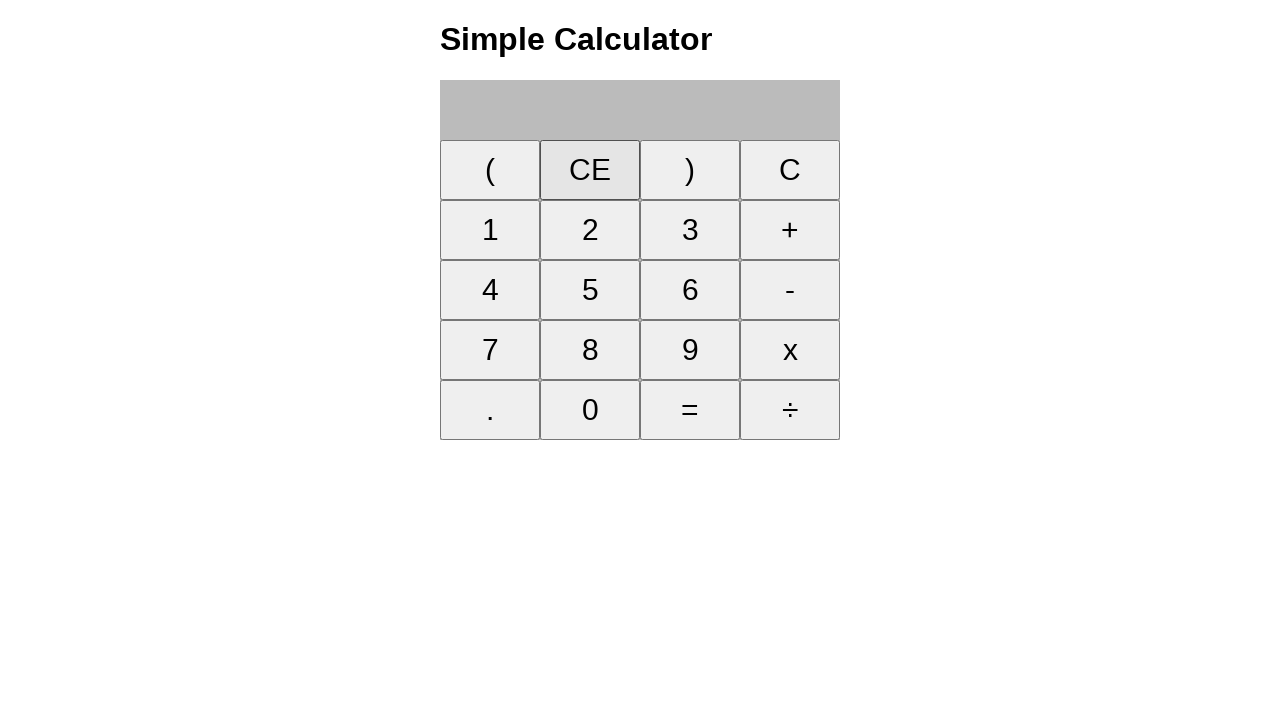

Clicked button '2' (first digit of 22) at (590, 230) on button:has-text('2')
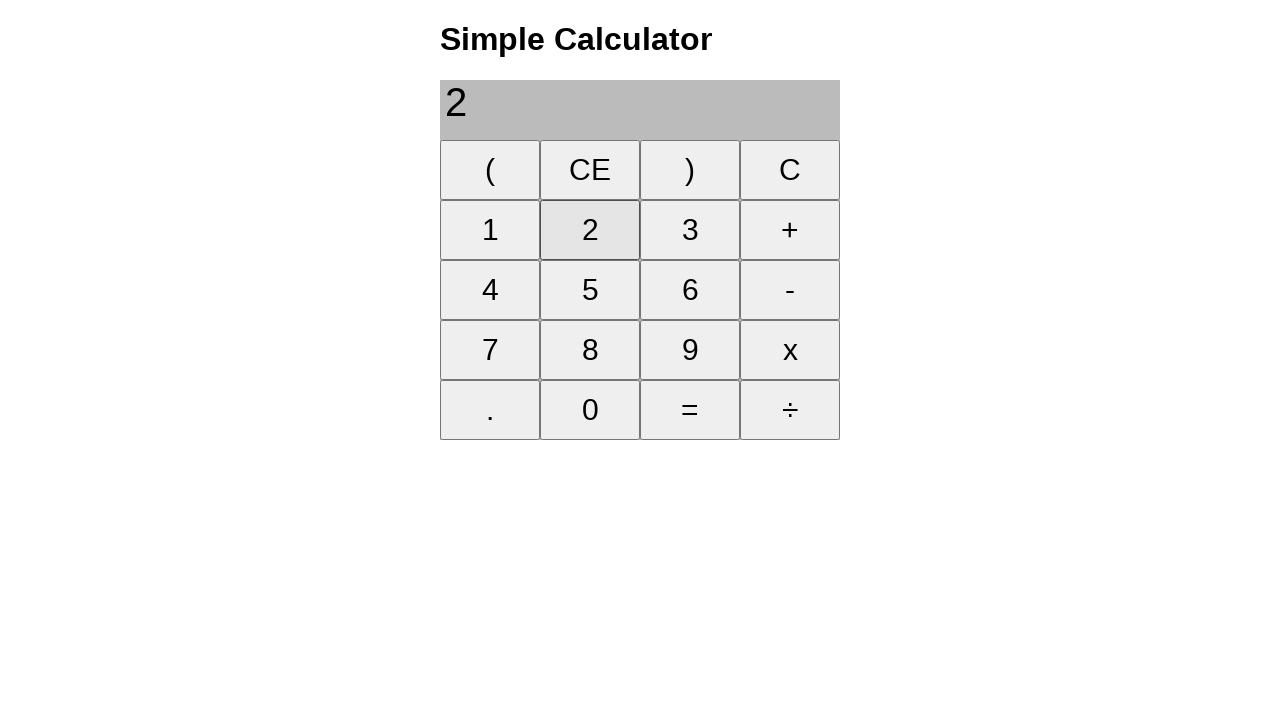

Clicked button '2' (second digit of 22) at (590, 230) on button:has-text('2')
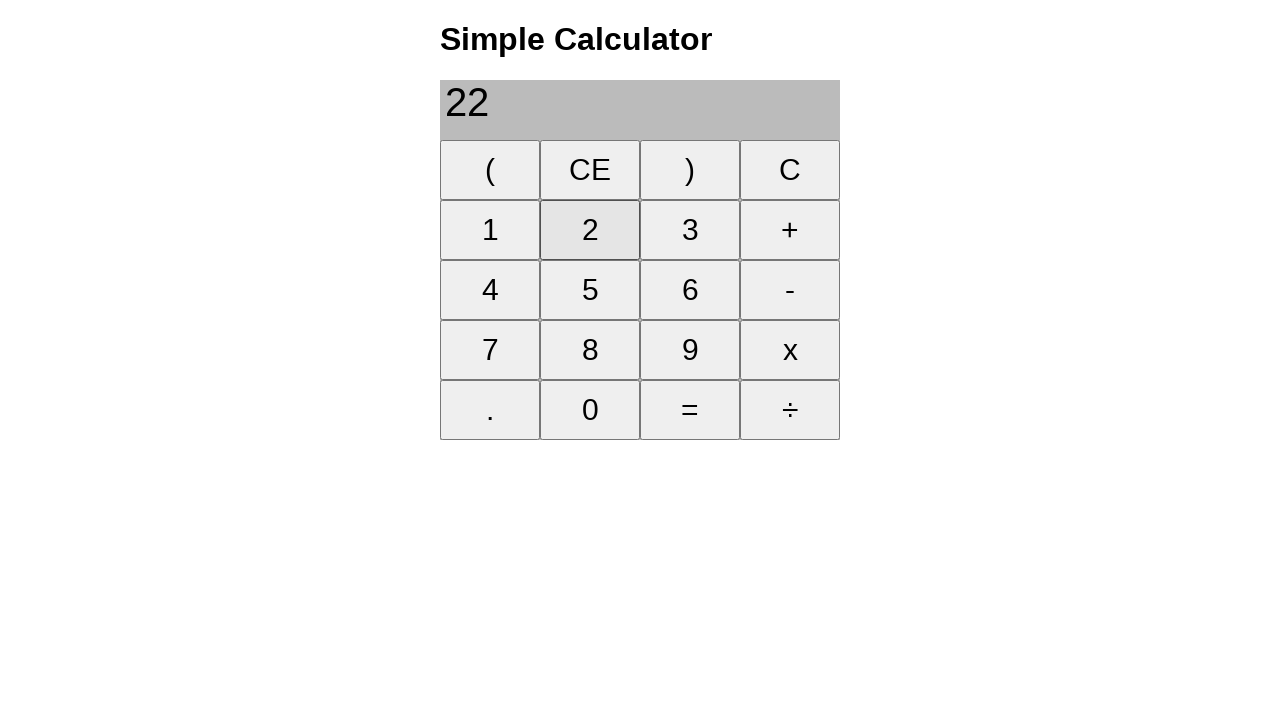

Clicked '+' operator button at (790, 230) on button:has-text('+')
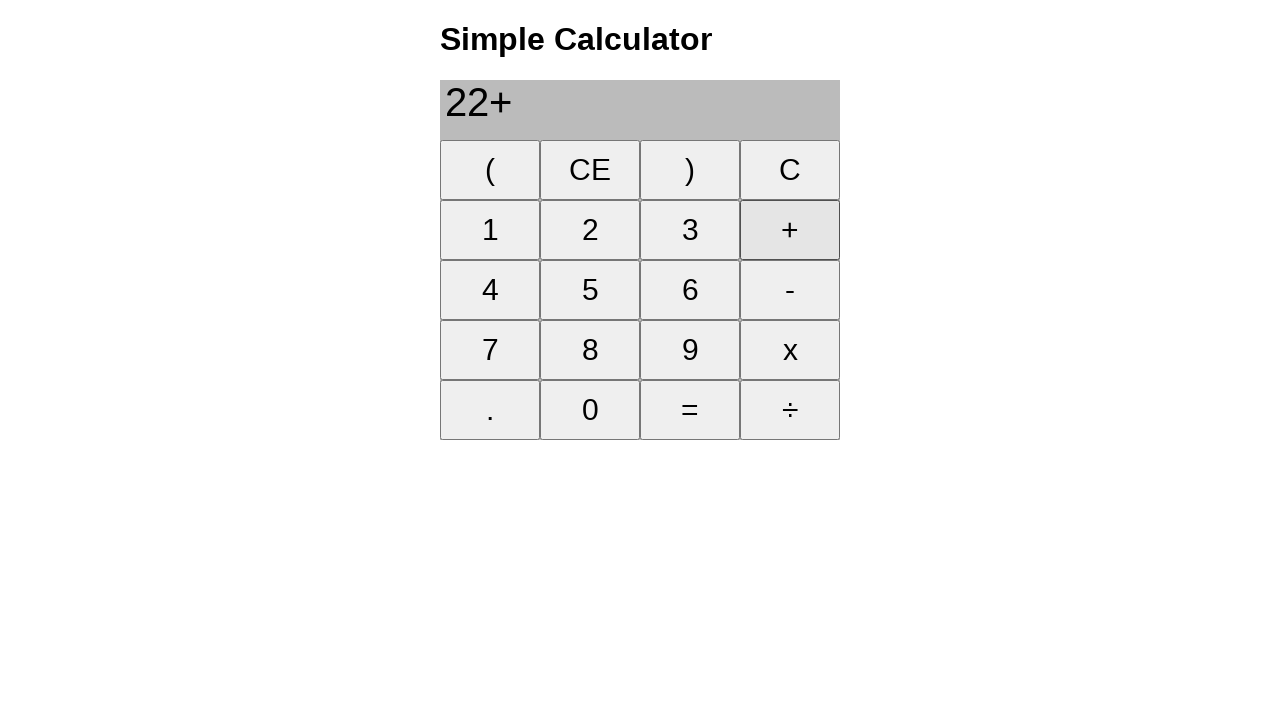

Clicked button '2' (first digit of 25) at (590, 230) on button:has-text('2')
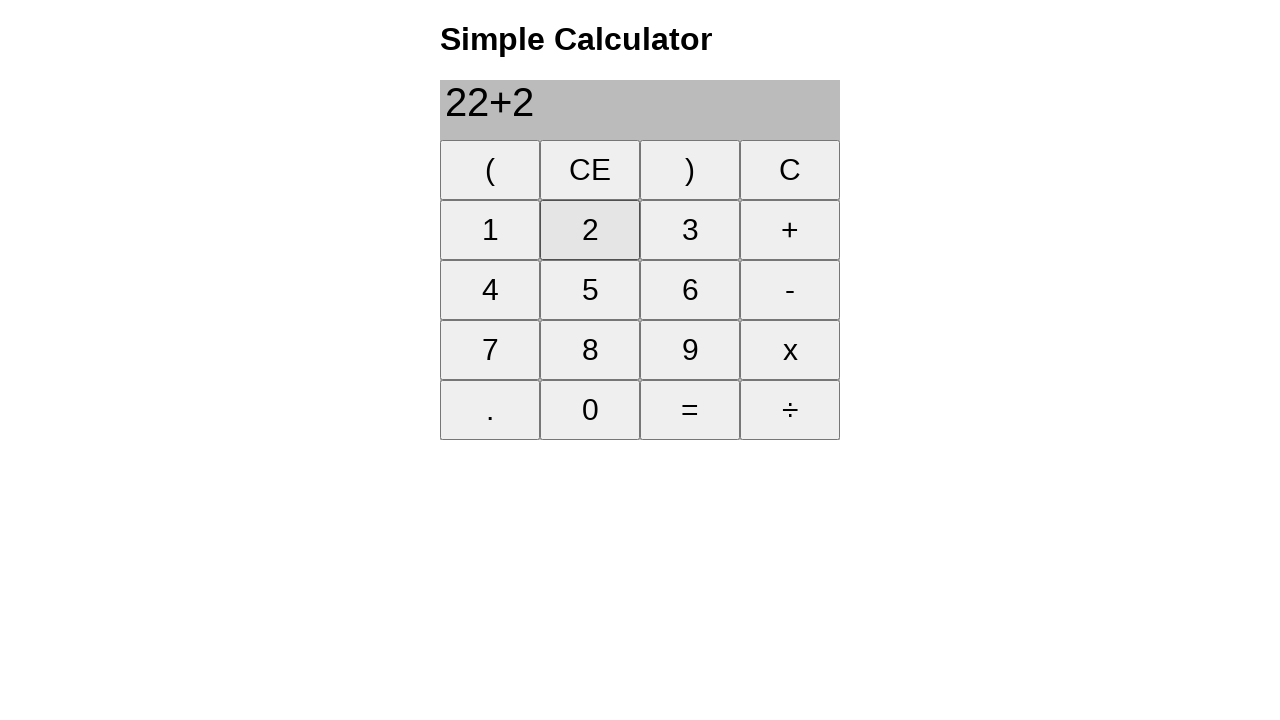

Clicked button '5' (second digit of 25) at (590, 290) on button:has-text('5')
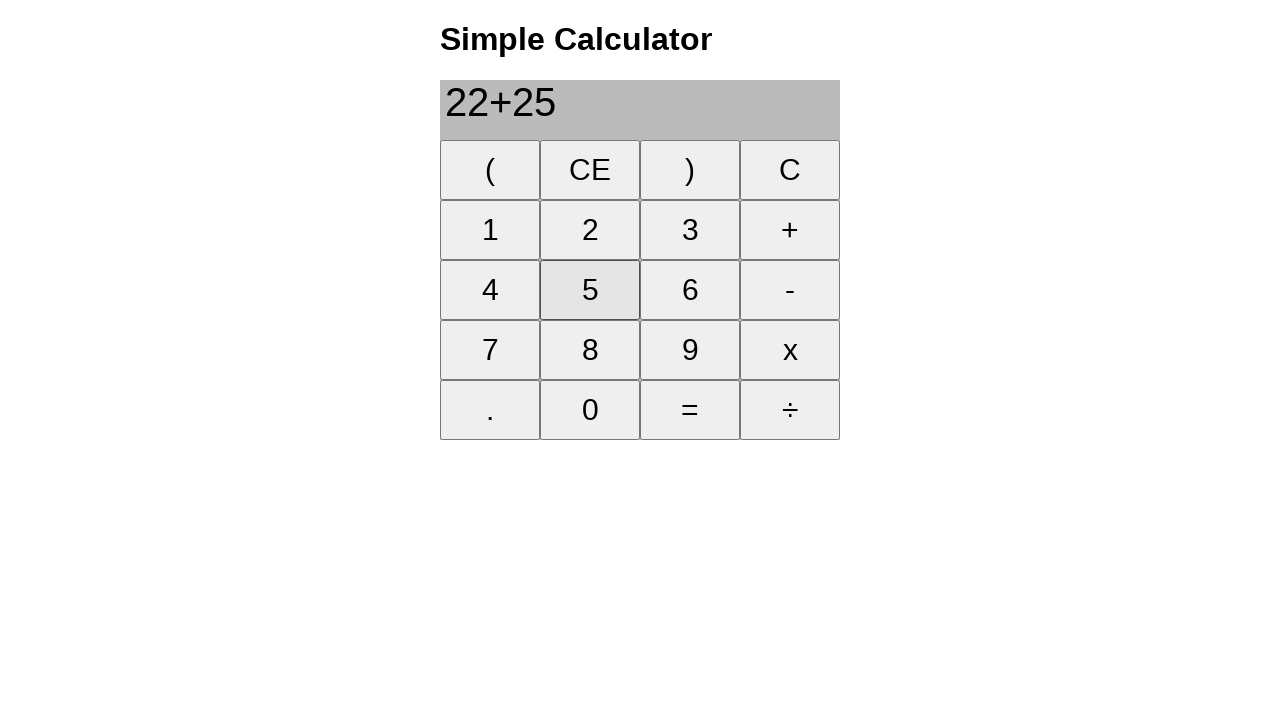

Clicked '=' button to complete double digit addition (22 + 25 = 47) at (690, 410) on button:has-text('=')
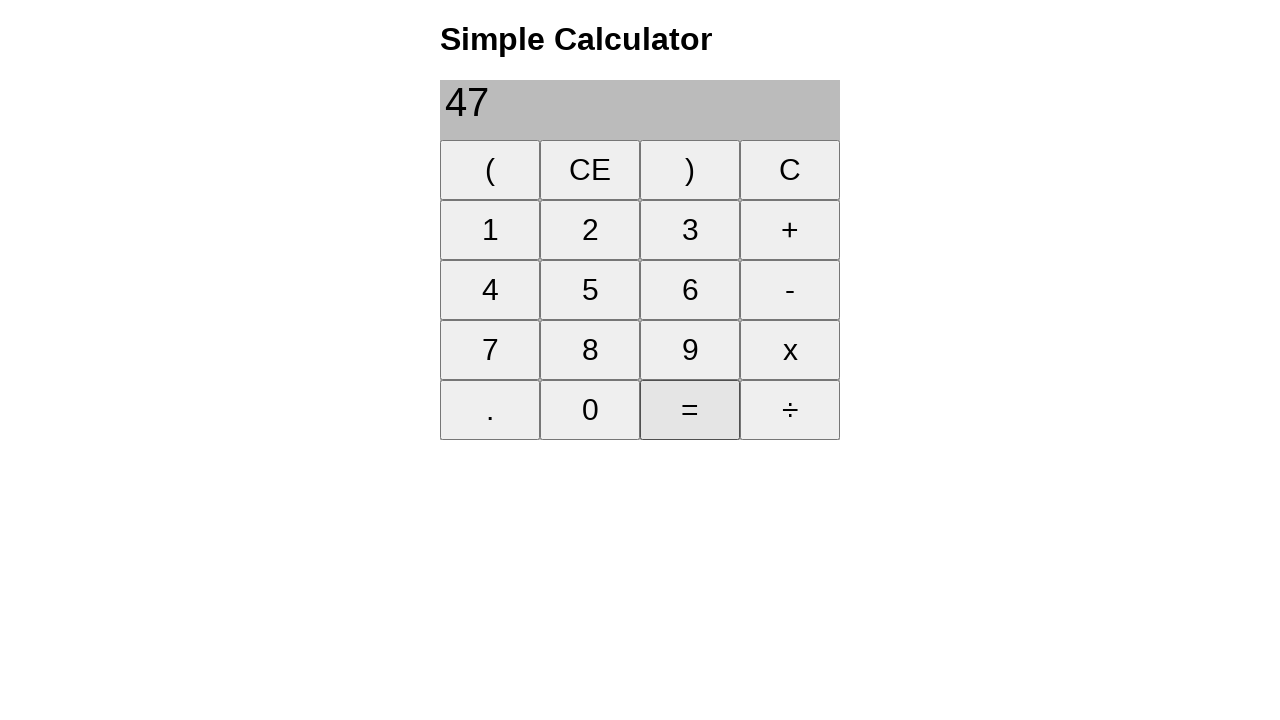

Clicked 'C' button to clear calculator for triple digit test at (590, 170) on button:has-text('C')
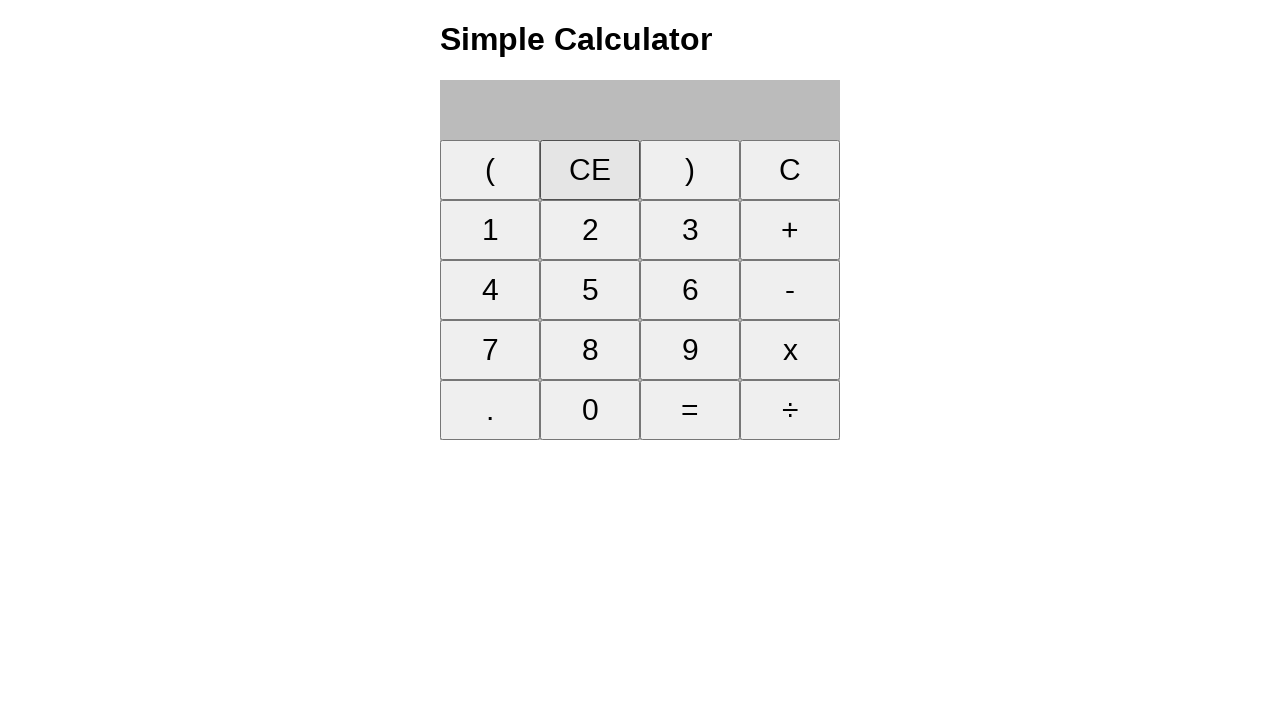

Clicked button '2' (first digit of 200) at (590, 230) on button:has-text('2')
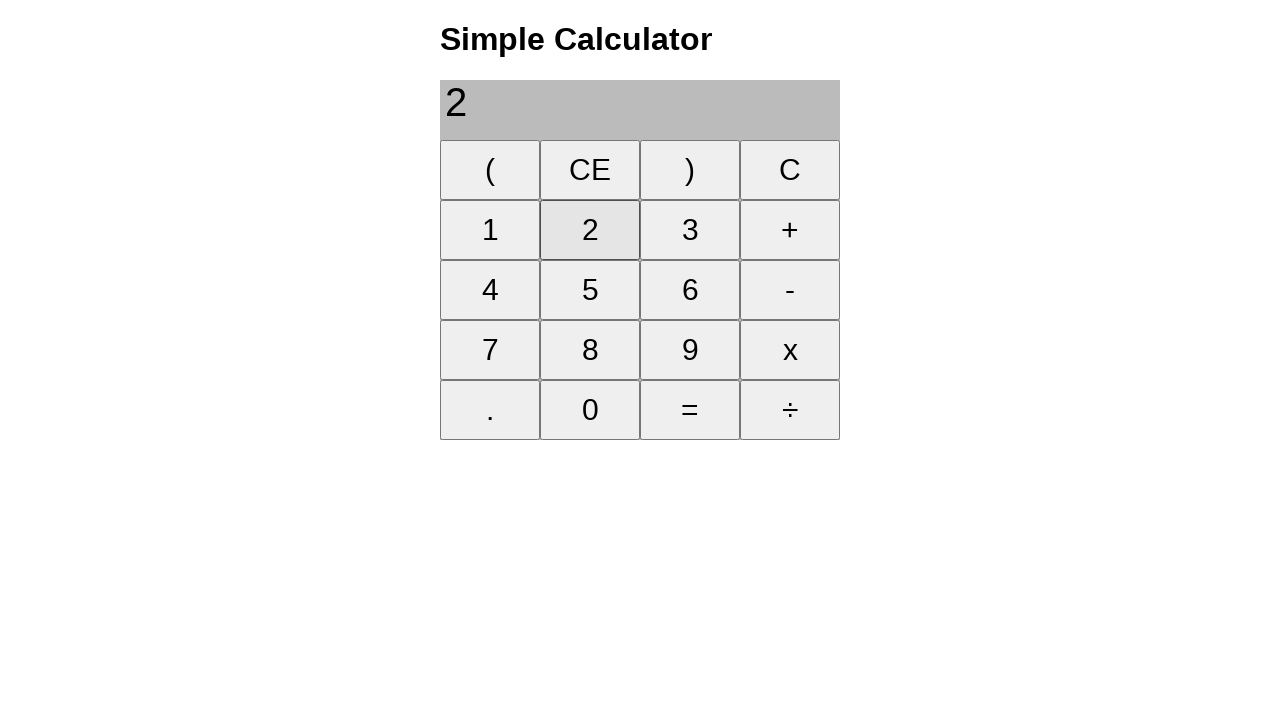

Clicked button '0' (second digit of 200) at (590, 410) on button:has-text('0')
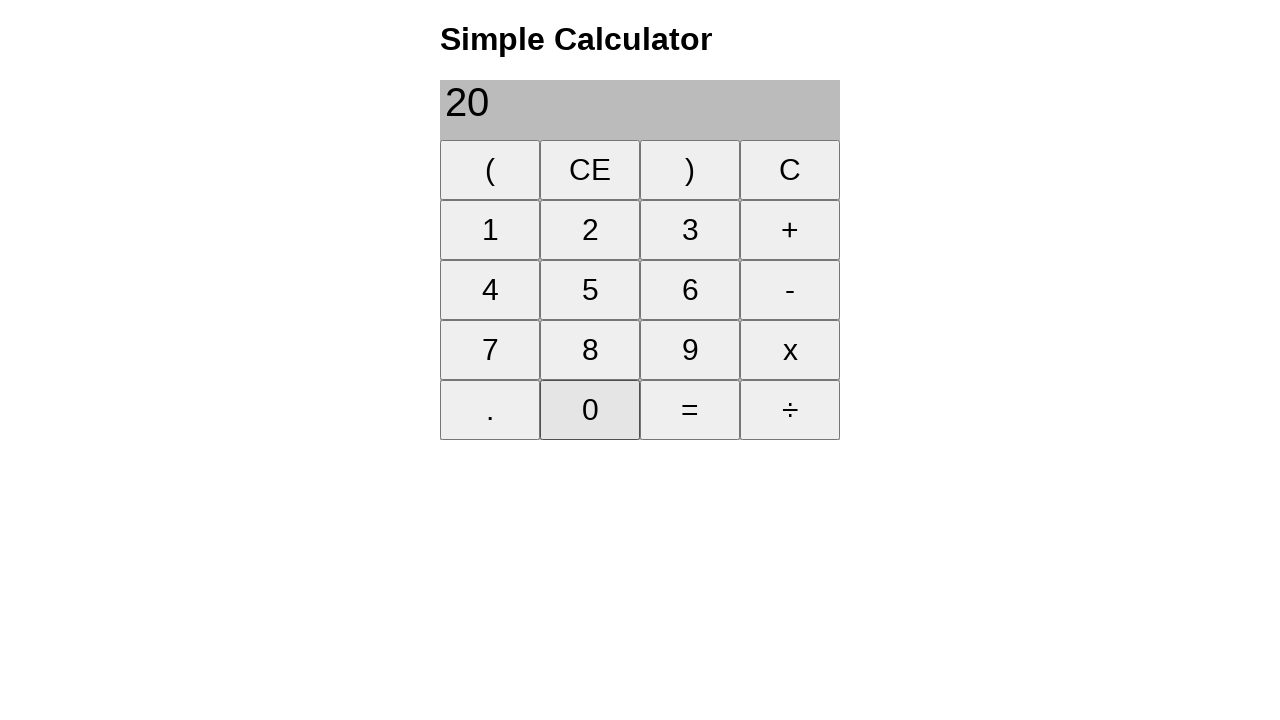

Clicked button '0' (third digit of 200) at (590, 410) on button:has-text('0')
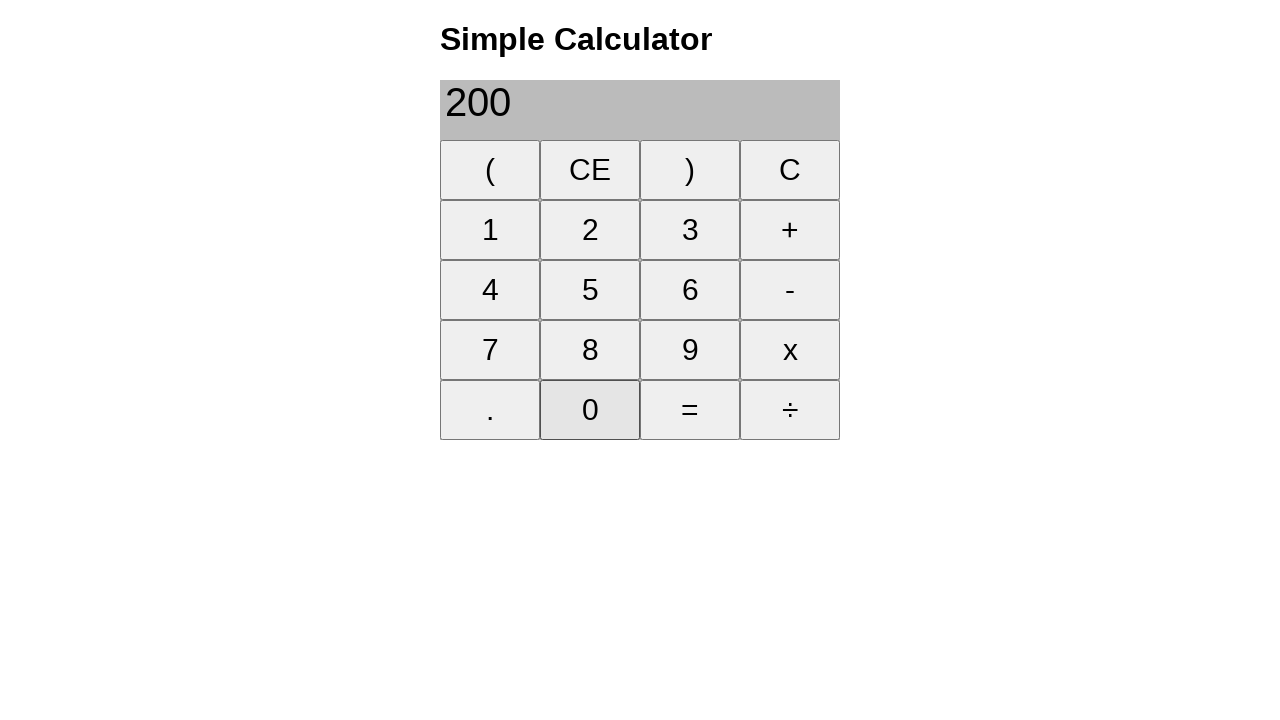

Clicked '+' operator button at (790, 230) on button:has-text('+')
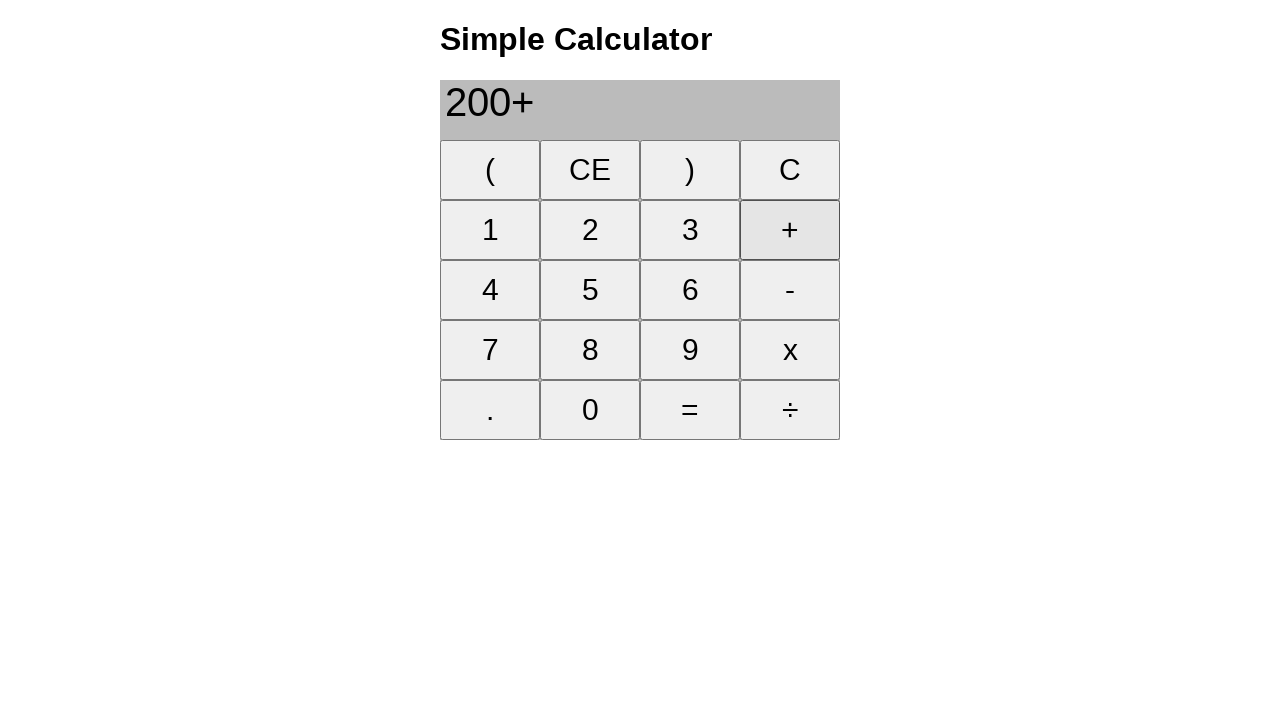

Clicked button '1' (first digit of 100) at (490, 230) on button:has-text('1')
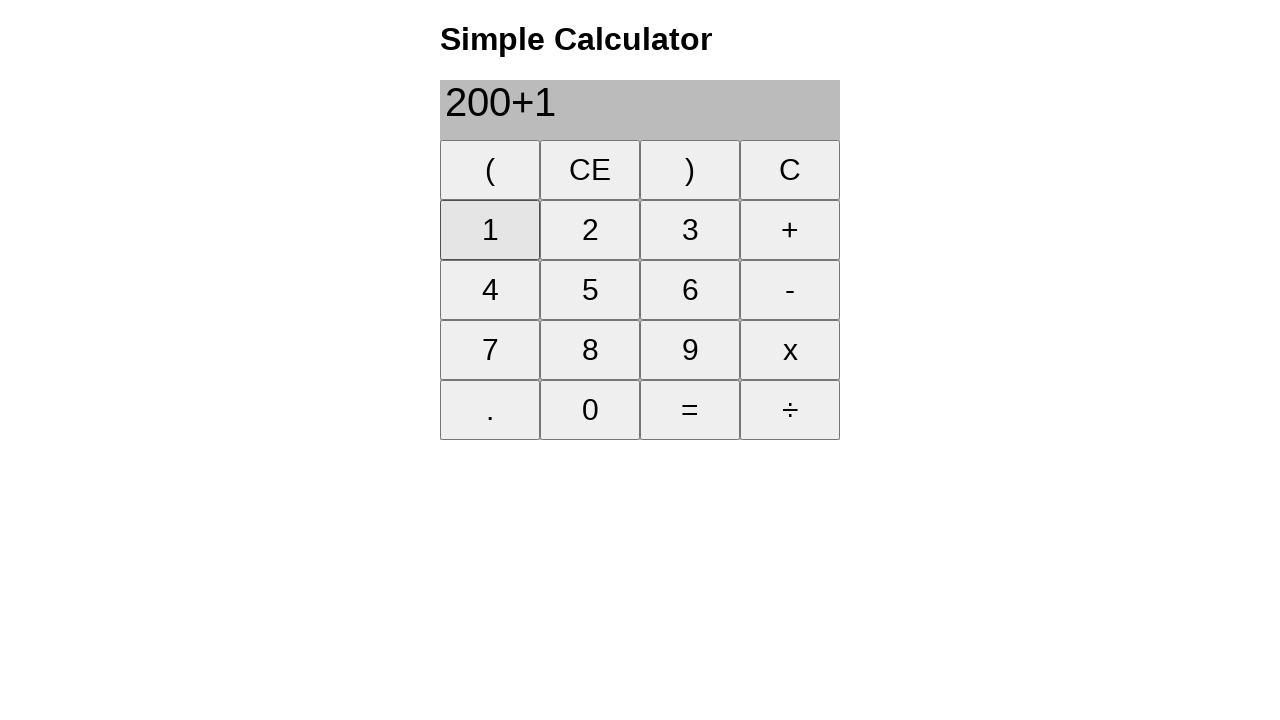

Clicked button '0' (second digit of 100) at (590, 410) on button:has-text('0')
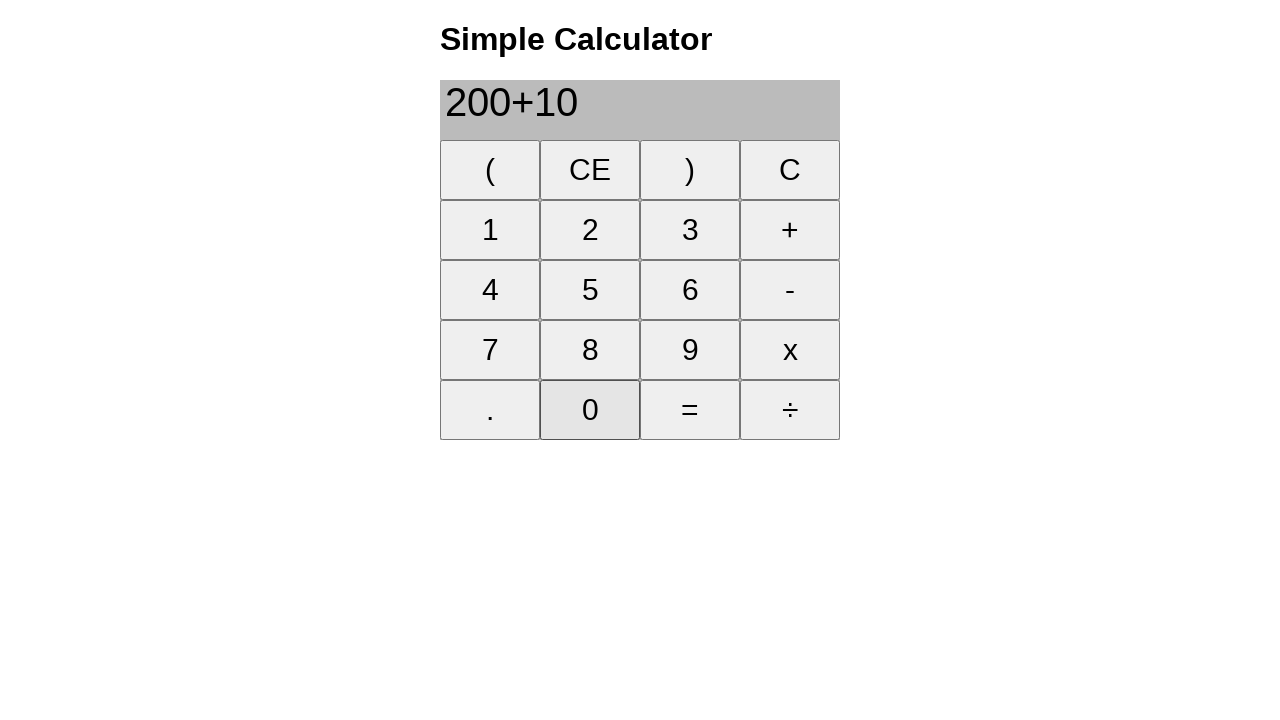

Clicked button '0' (third digit of 100) at (590, 410) on button:has-text('0')
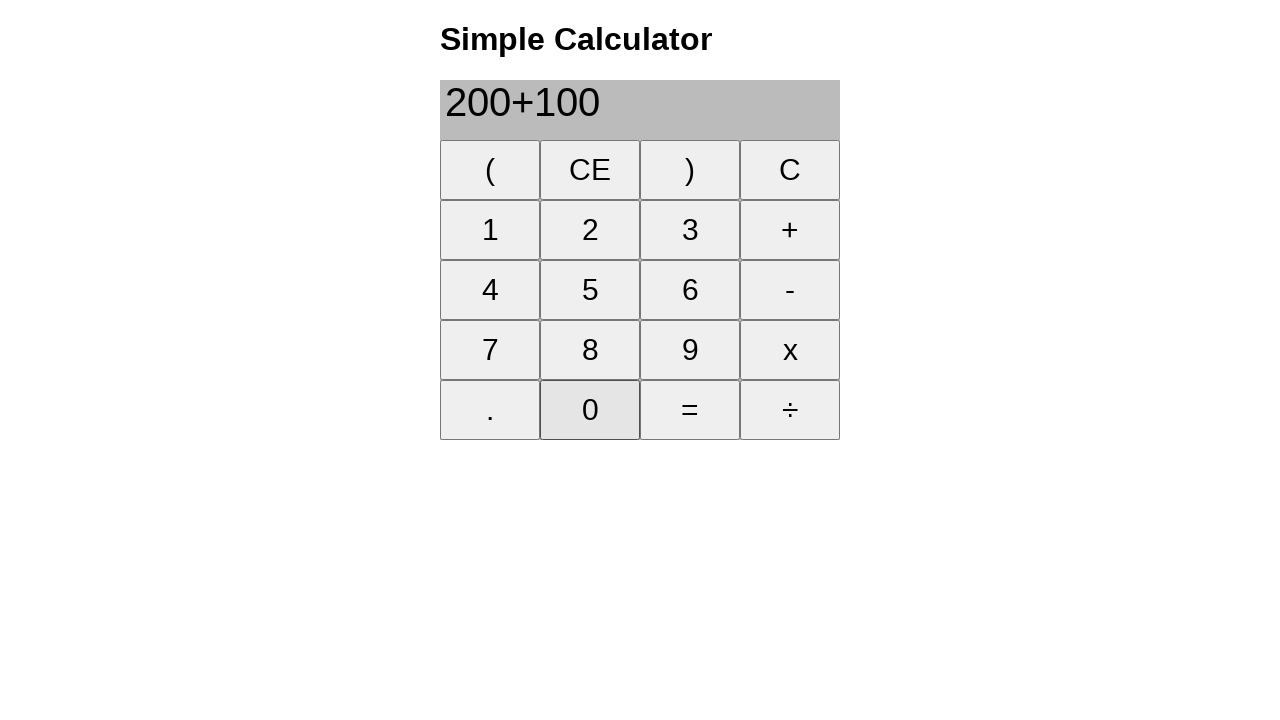

Clicked '=' button to complete triple digit addition (200 + 100 = 300) at (690, 410) on button:has-text('=')
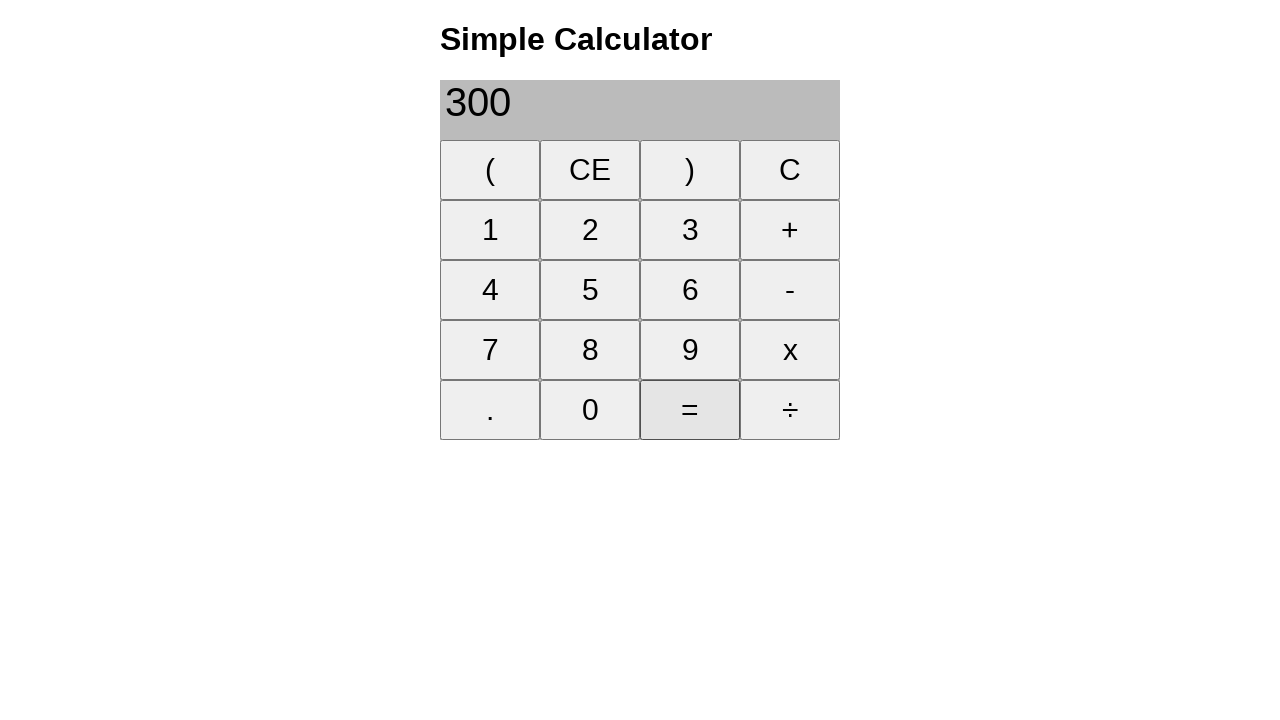

Clicked 'C' button to clear calculator for four digit test at (590, 170) on button:has-text('C')
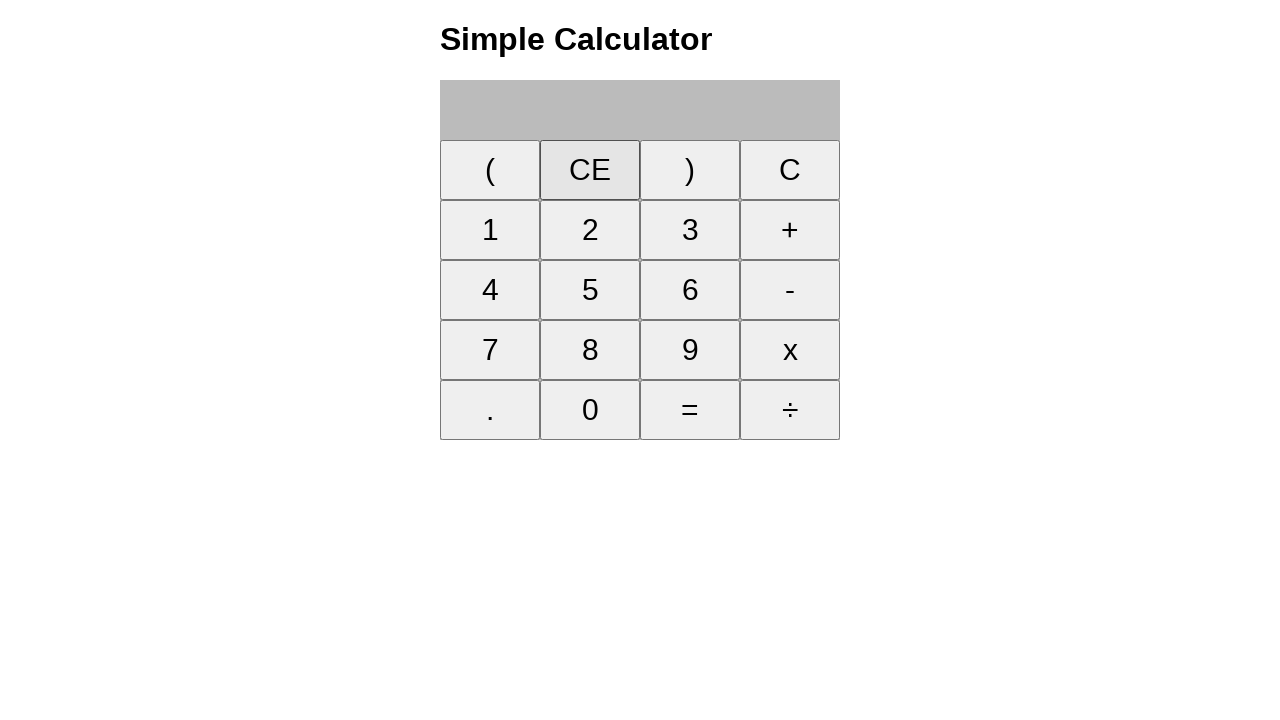

Clicked button '1' (first digit of 1000) at (490, 230) on button:has-text('1')
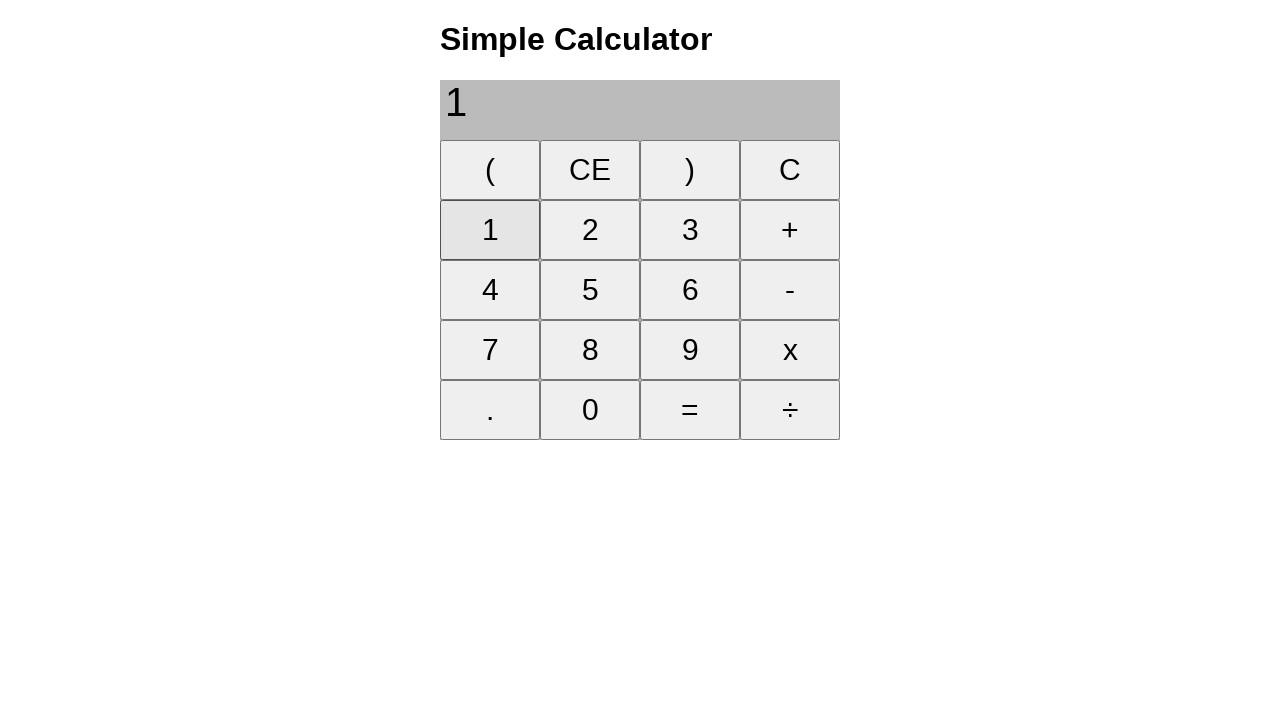

Clicked button '0' (second digit of 1000) at (590, 410) on button:has-text('0')
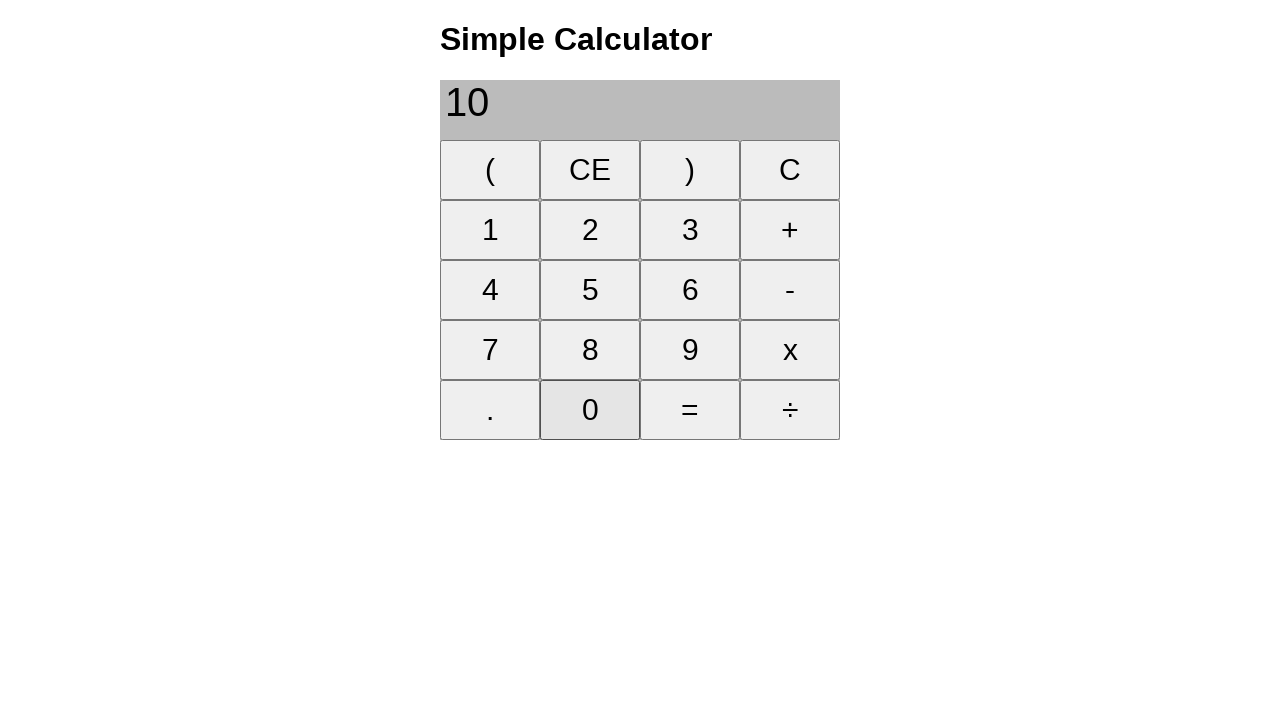

Clicked button '0' (third digit of 1000) at (590, 410) on button:has-text('0')
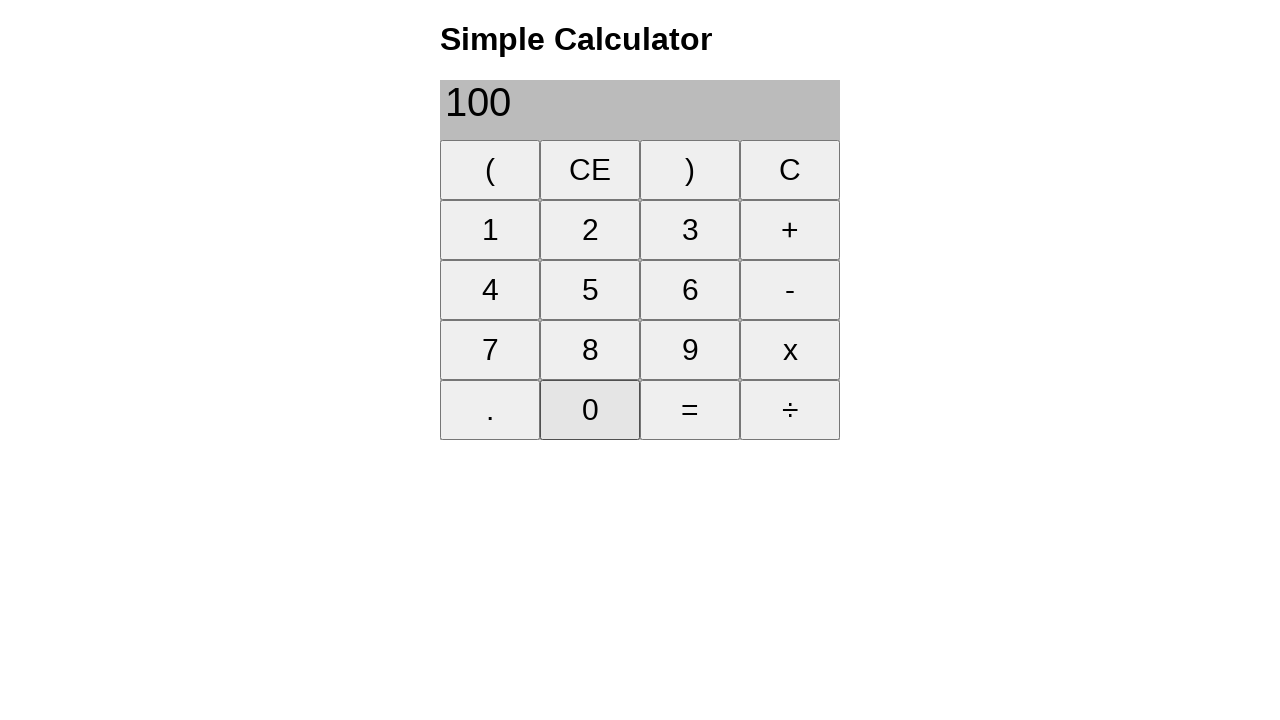

Clicked button '0' (fourth digit of 1000) at (590, 410) on button:has-text('0')
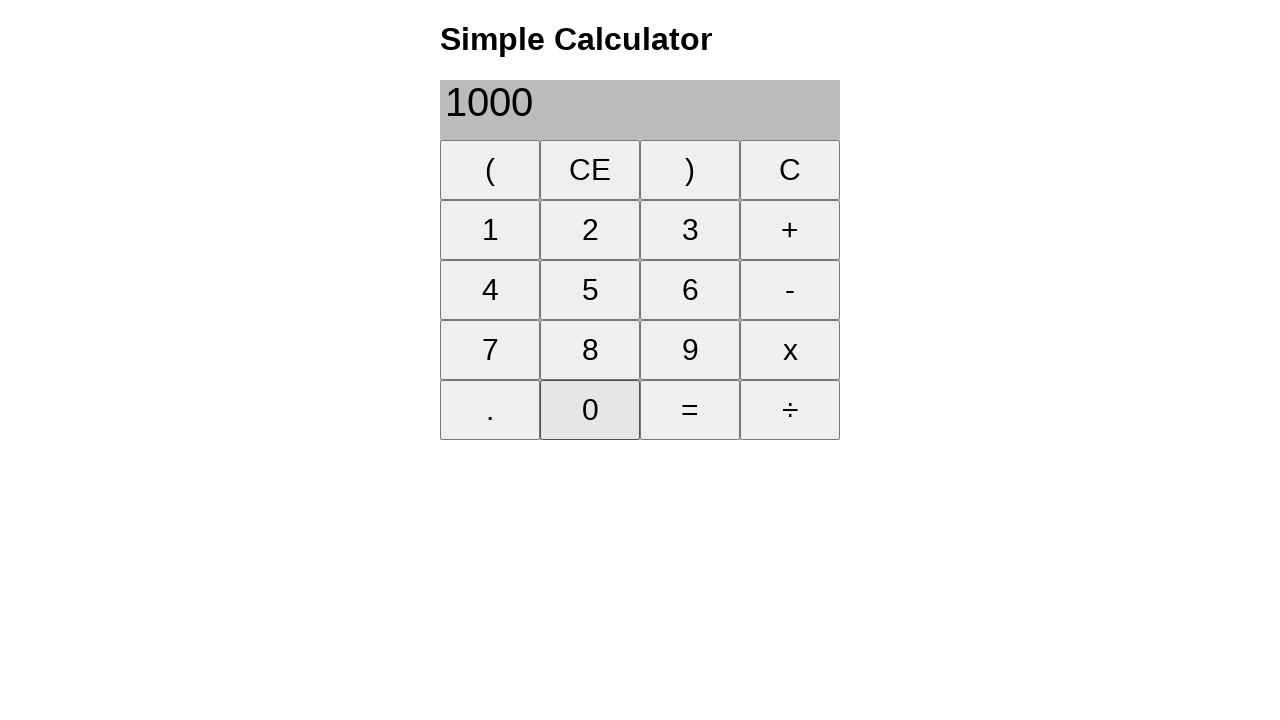

Clicked '+' operator button at (790, 230) on button:has-text('+')
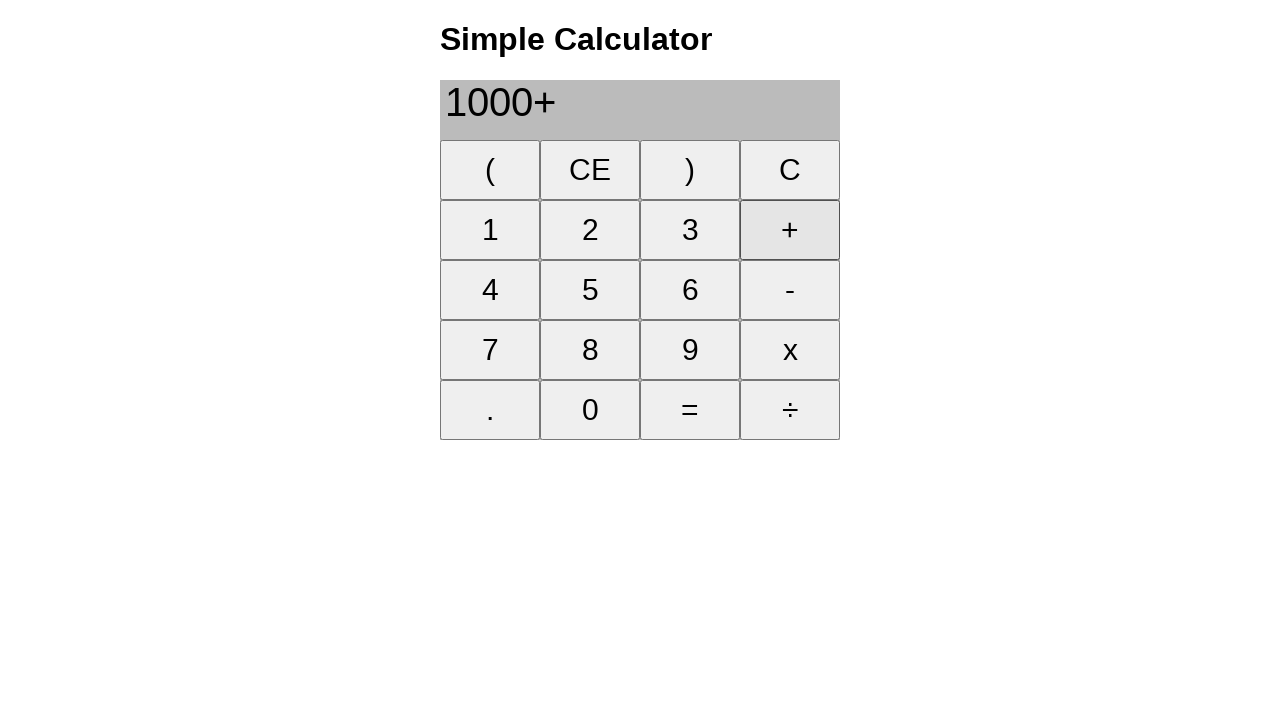

Clicked button '2' (first digit of 2000) at (590, 230) on button:has-text('2')
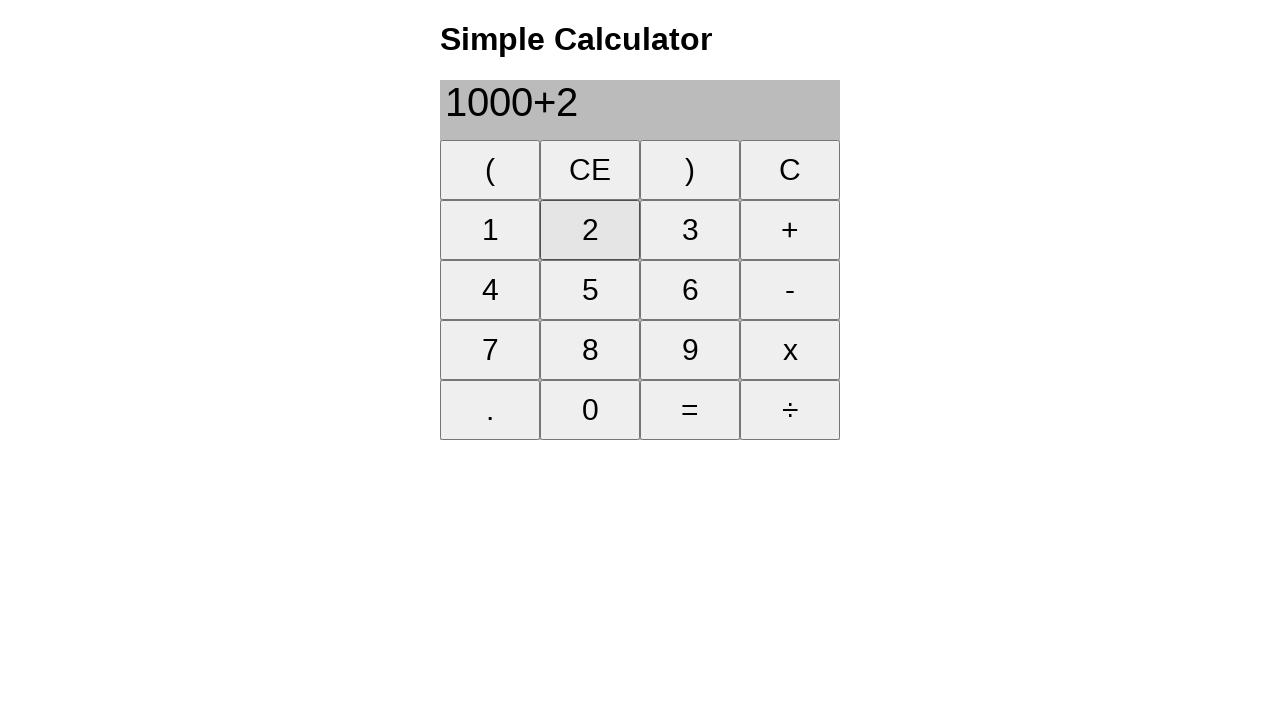

Clicked button '0' (second digit of 2000) at (590, 410) on button:has-text('0')
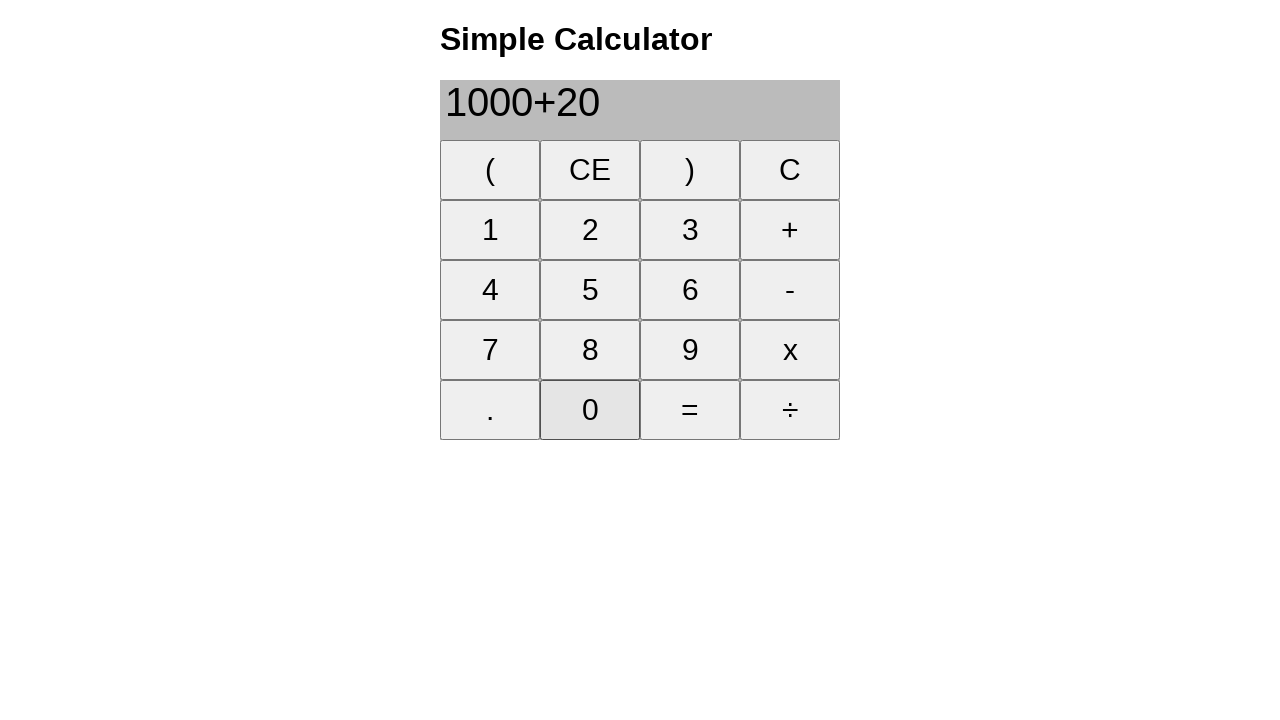

Clicked button '0' (third digit of 2000) at (590, 410) on button:has-text('0')
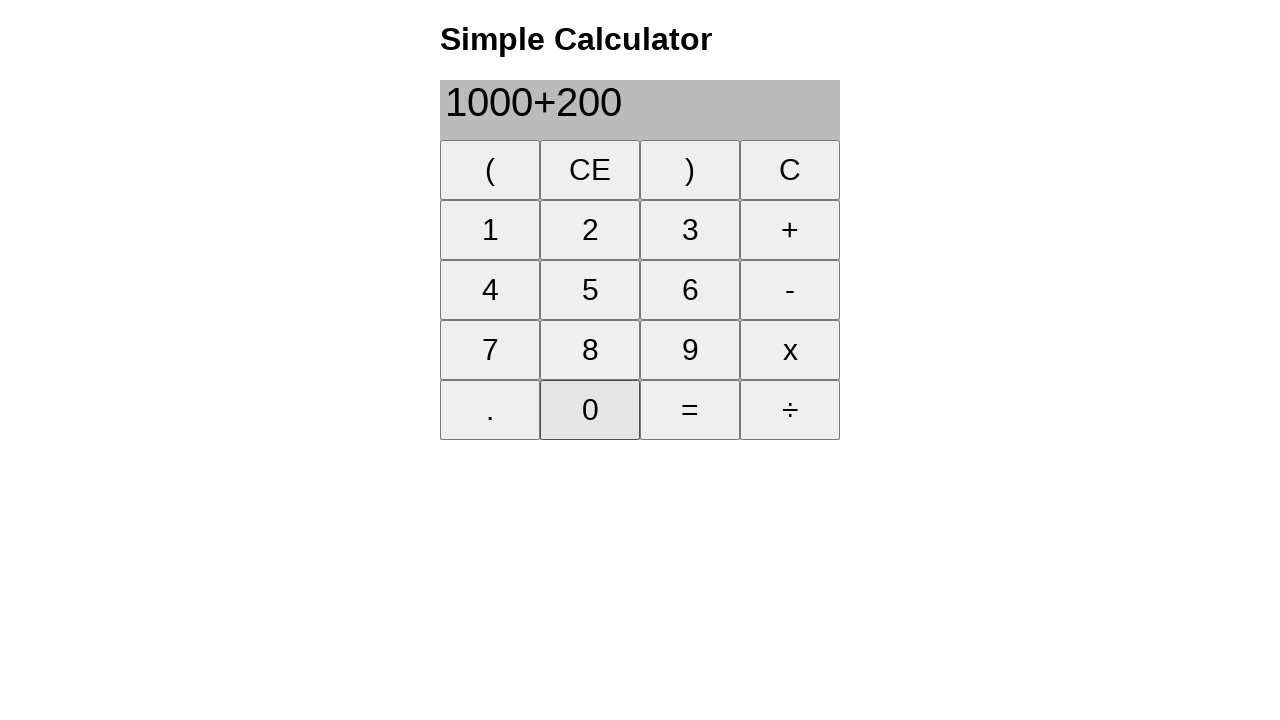

Clicked button '0' (fourth digit of 2000) at (590, 410) on button:has-text('0')
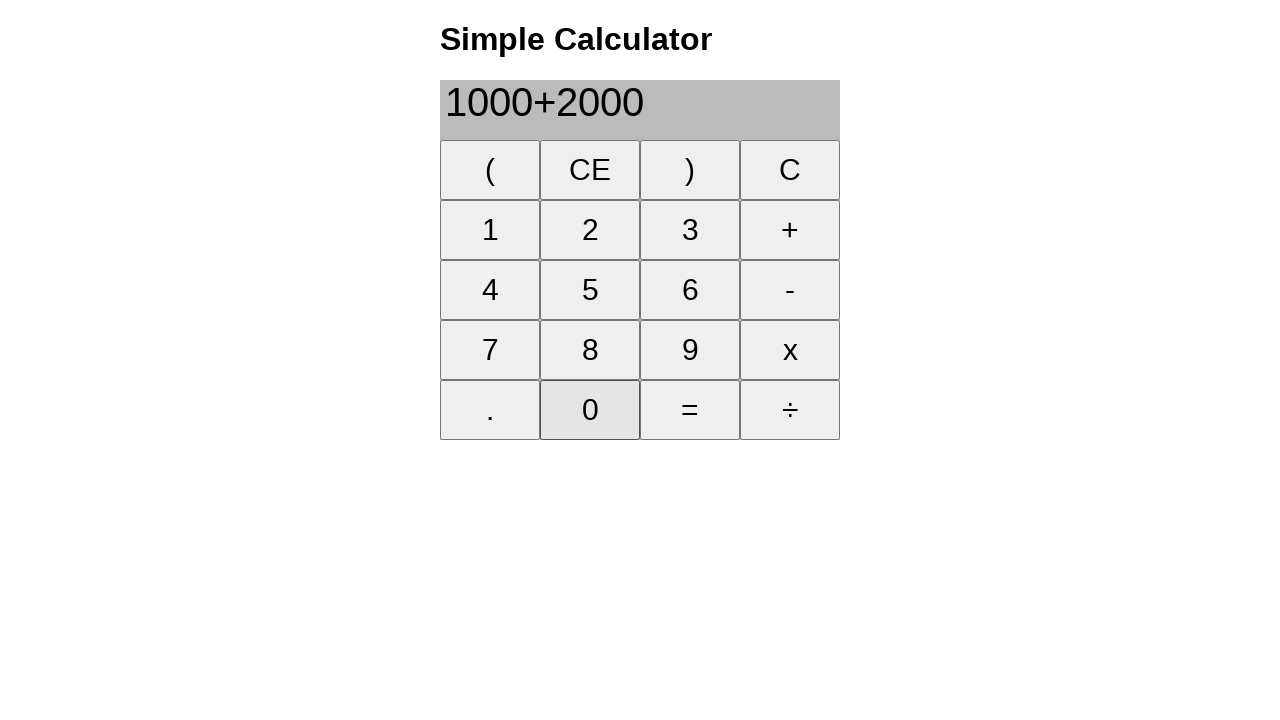

Clicked '=' button to complete four digit addition (1000 + 2000 = 3000) at (690, 410) on button:has-text('=')
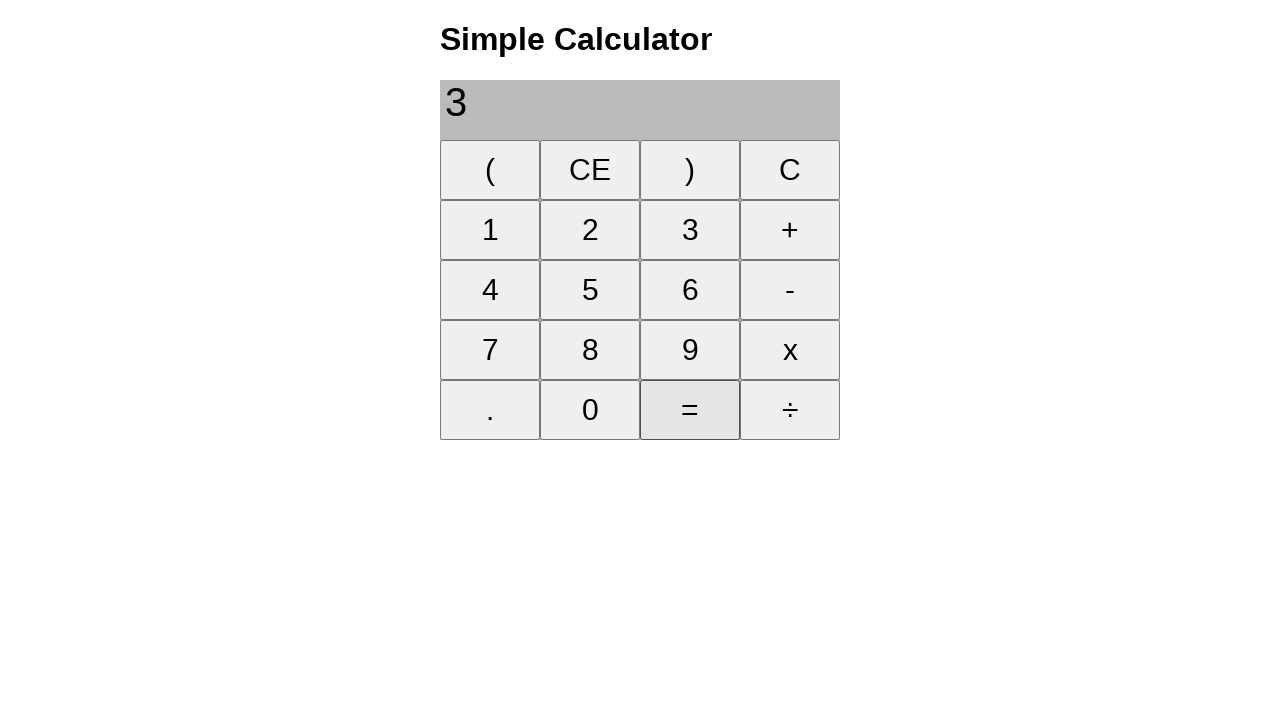

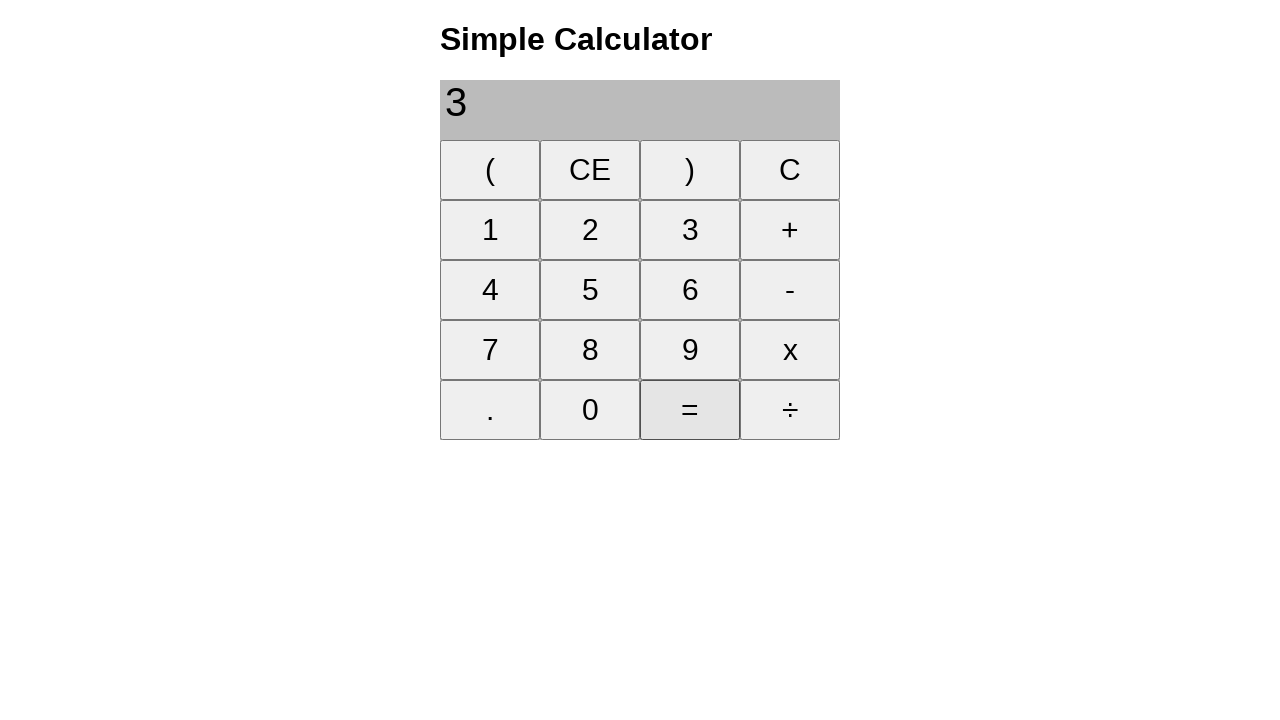